Tests that clicking the 'Voltar' button redirects back to index.html

Starting URL: https://davi-vert.vercel.app/lista.html

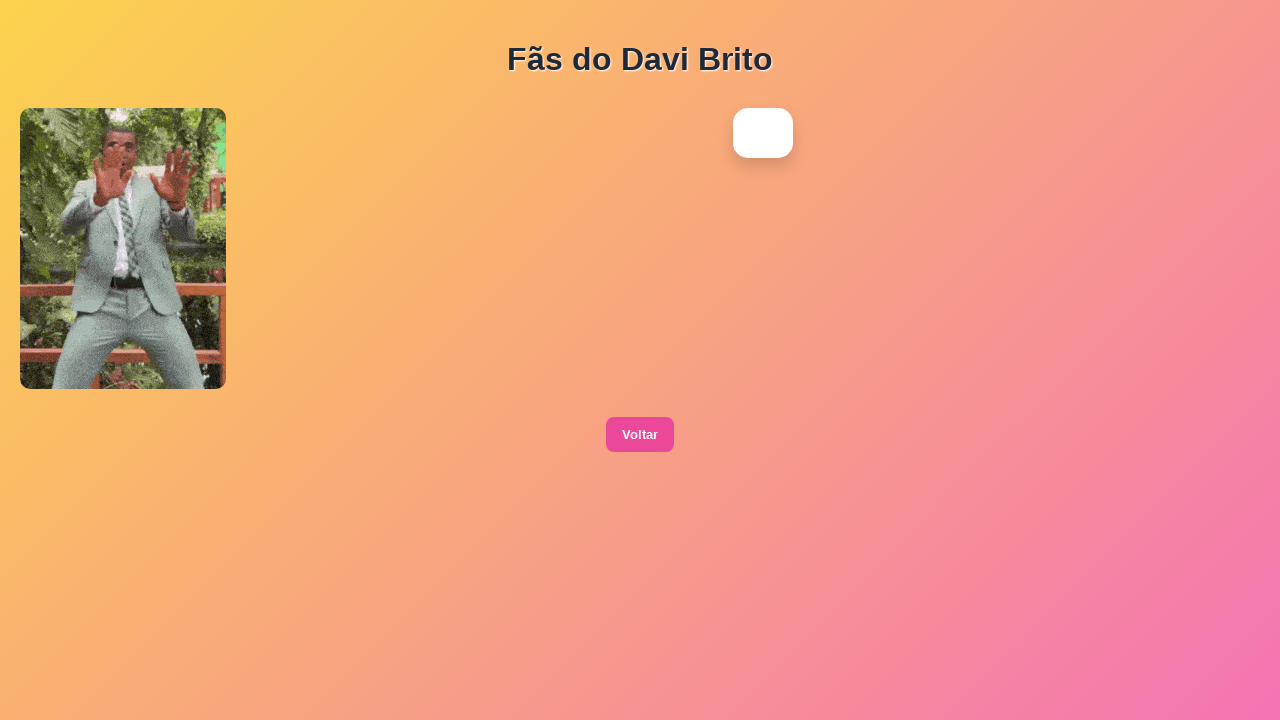

Clicked the 'Voltar' button at (640, 435) on button:has-text('Voltar')
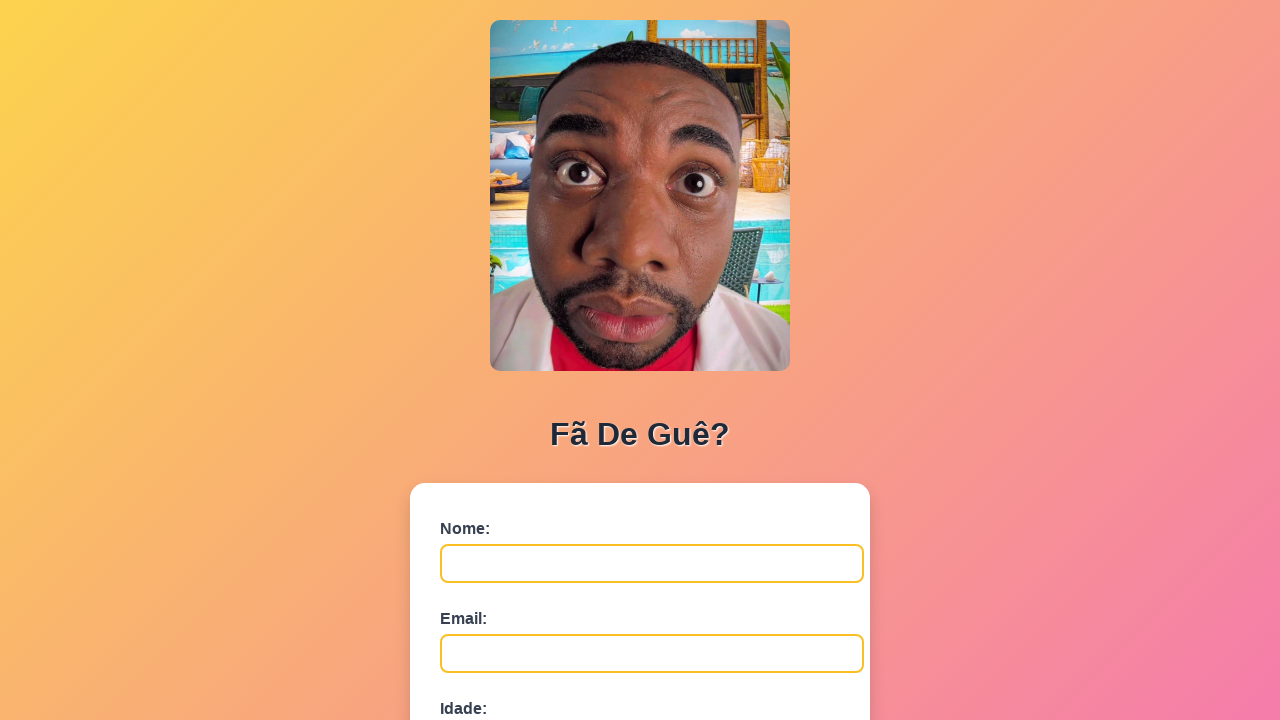

Navigation to index.html completed after clicking Voltar button
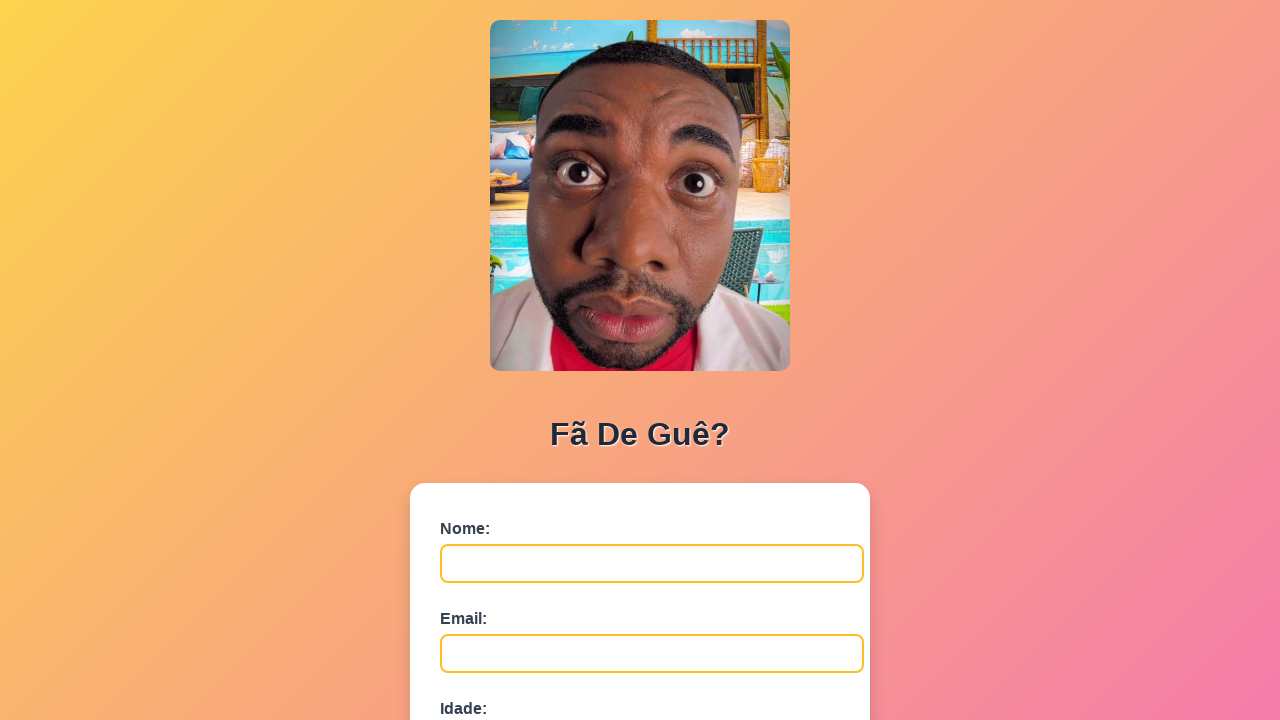

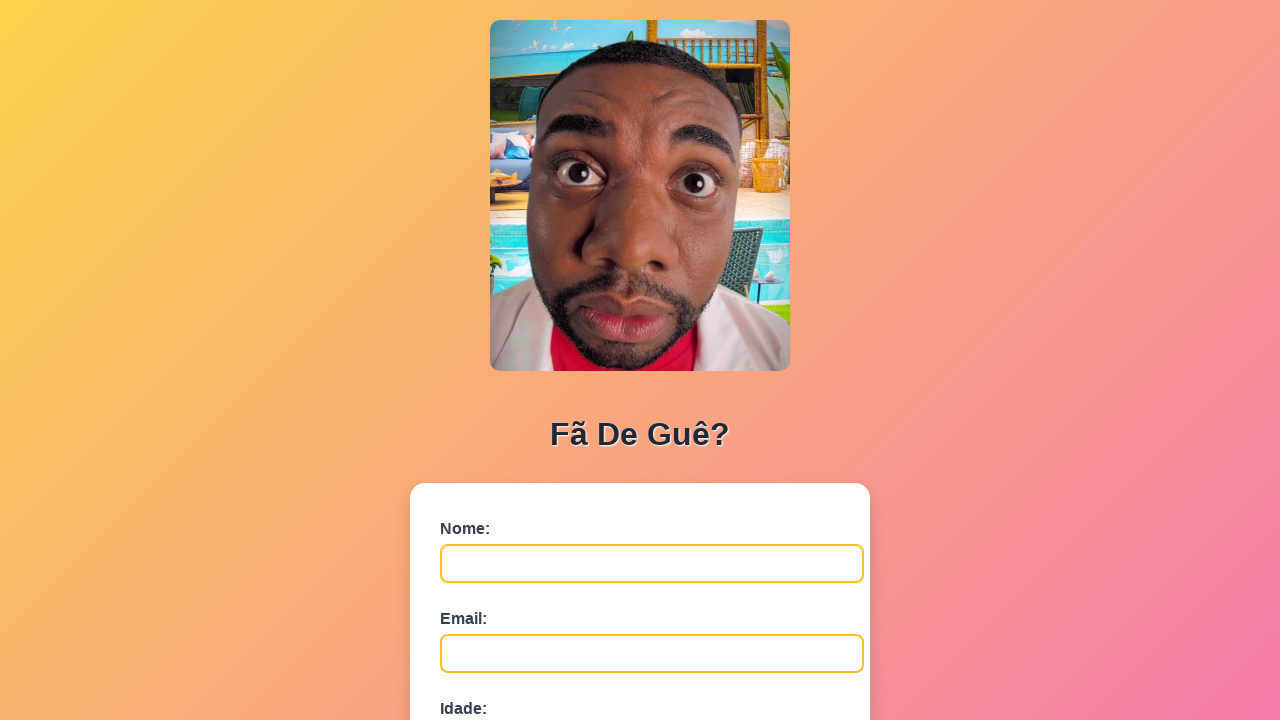